Tests the add/remove elements functionality by adding two elements and then deleting one

Starting URL: http://the-internet.herokuapp.com

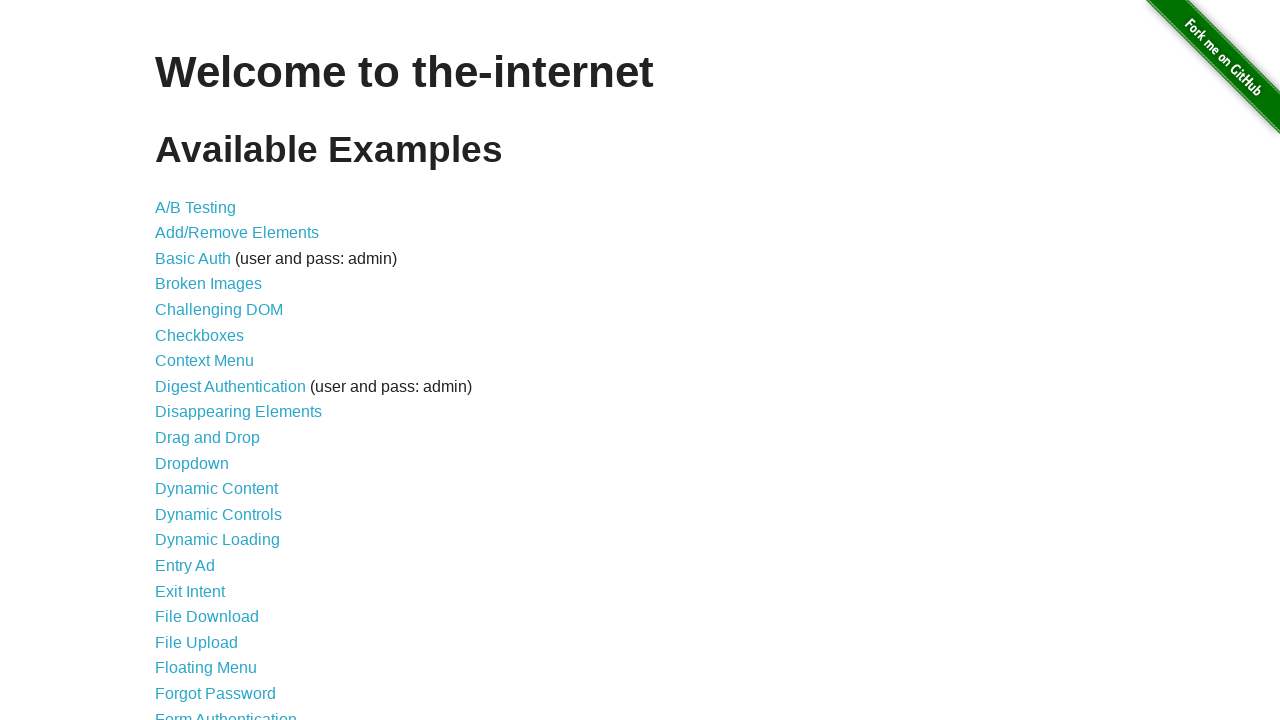

Clicked on Add/Remove Elements link at (237, 233) on xpath=//a[contains(@href, '/add_remove_elements/')]
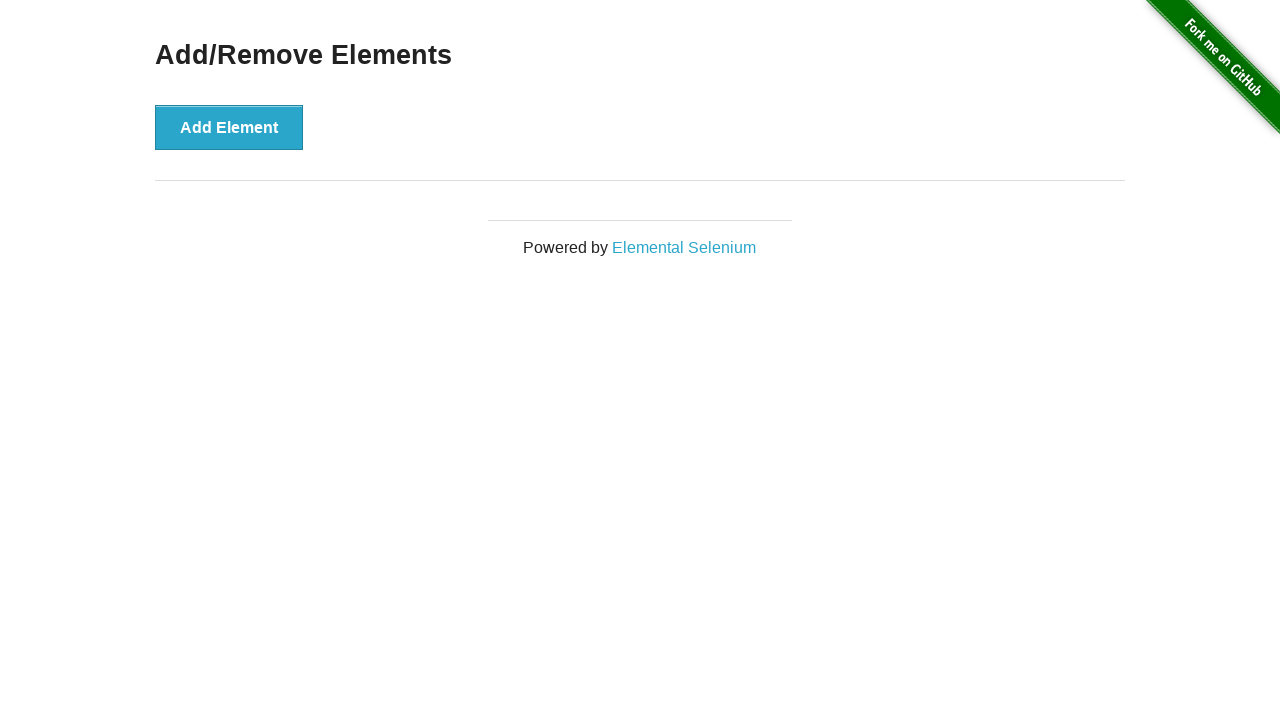

Added element 1 at (229, 127) on xpath=//button[text()='Add Element']
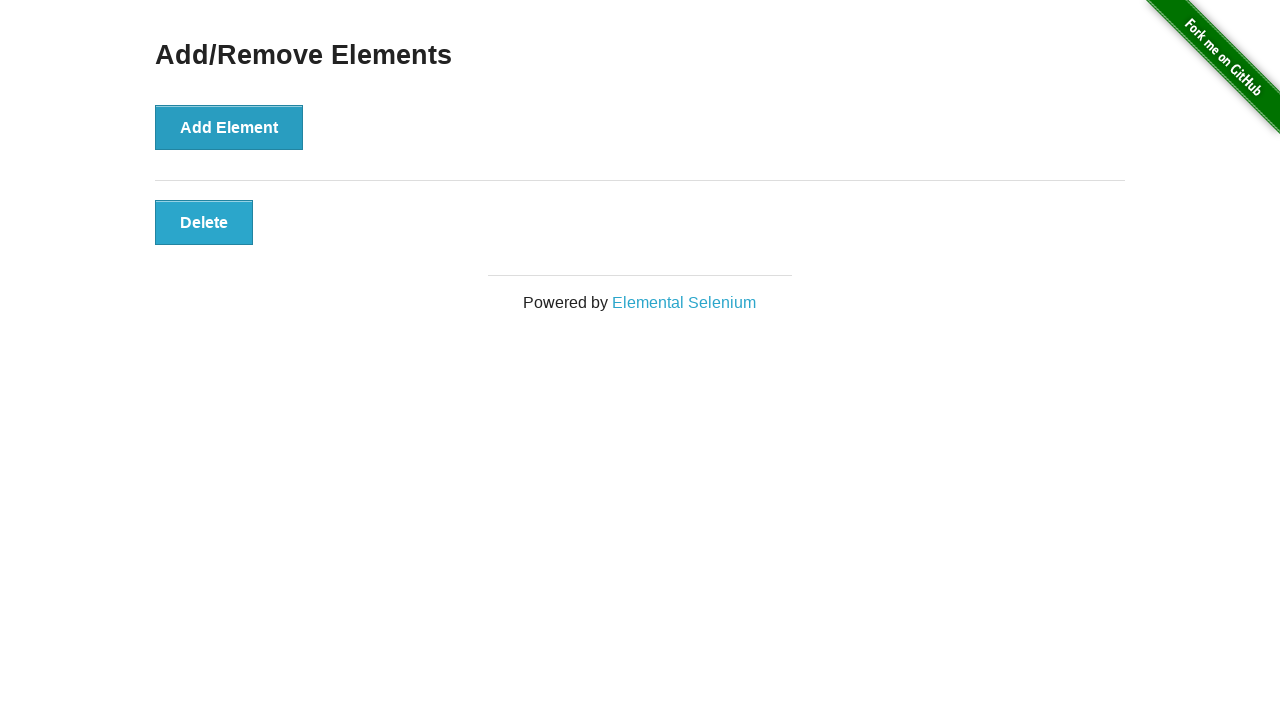

Added element 2 at (229, 127) on xpath=//button[text()='Add Element']
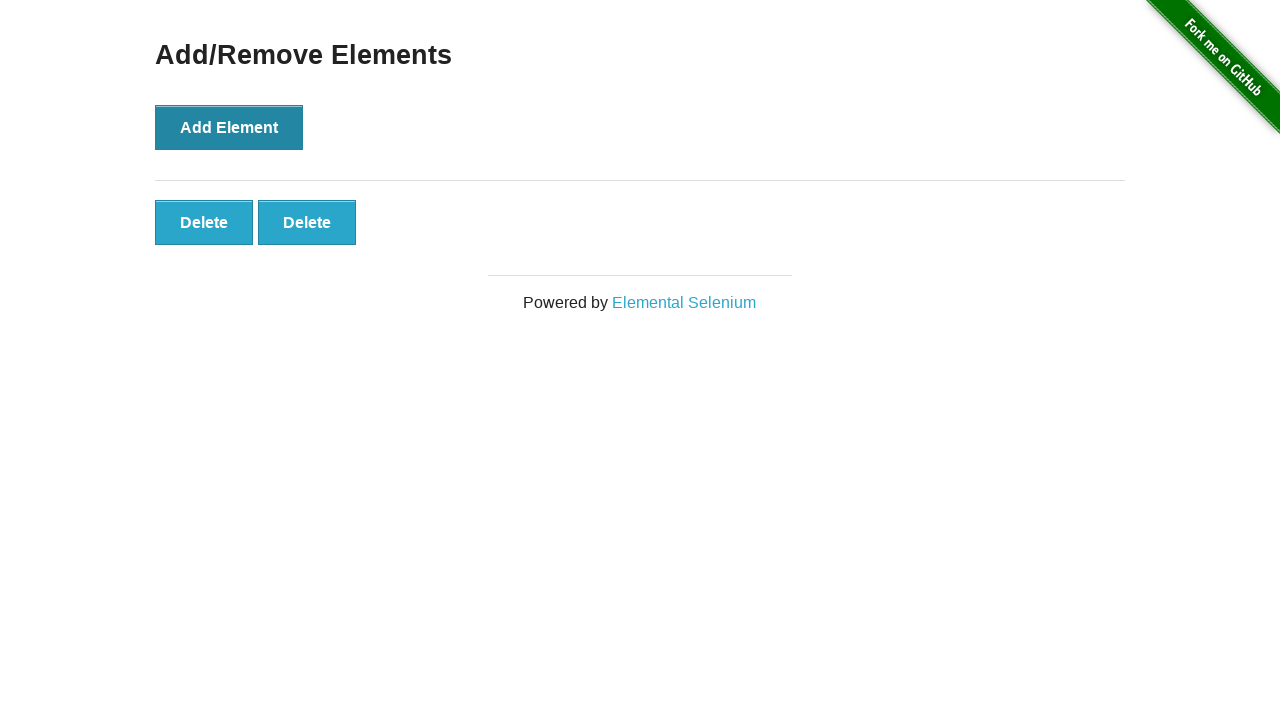

Deleted one element at (204, 222) on xpath=//button[text()='Delete']
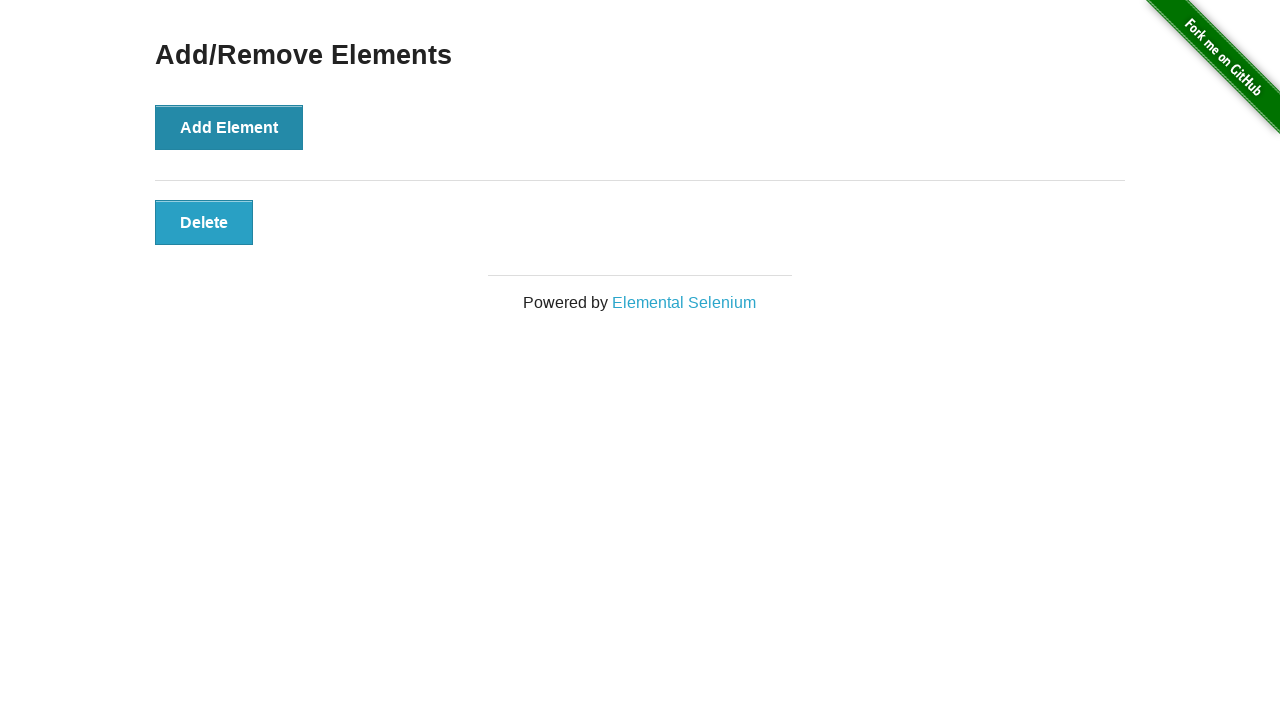

Verified remaining delete buttons: 1 button(s) found
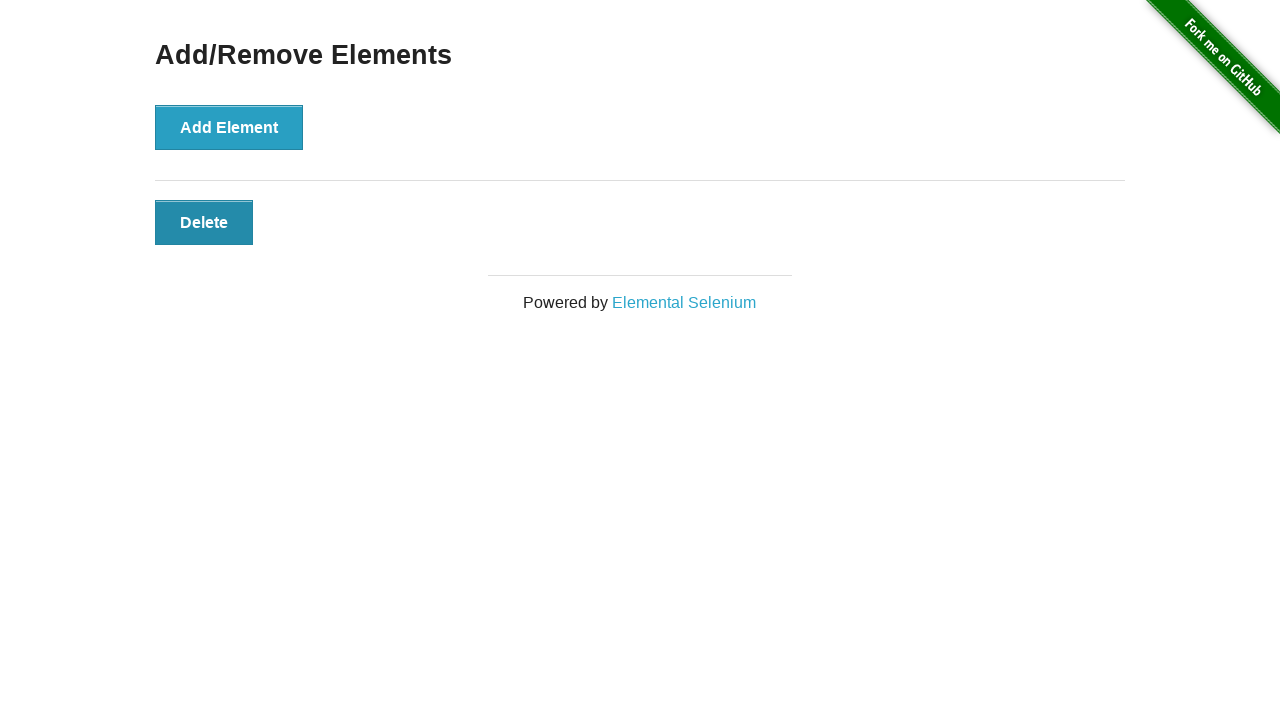

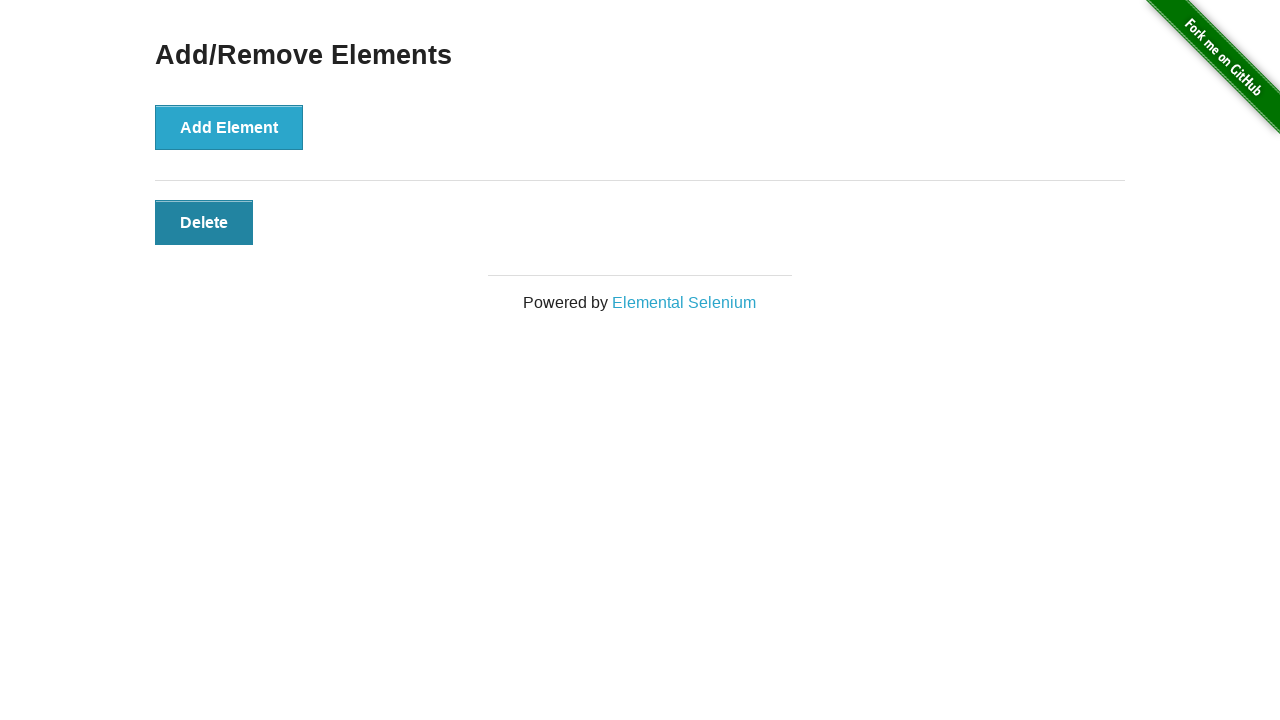